Tests interacting with popup windows by clicking Apple and Microsoft links, waiting for new tabs to open, and validating their page titles.

Starting URL: https://www.techglobal-training.com/frontend

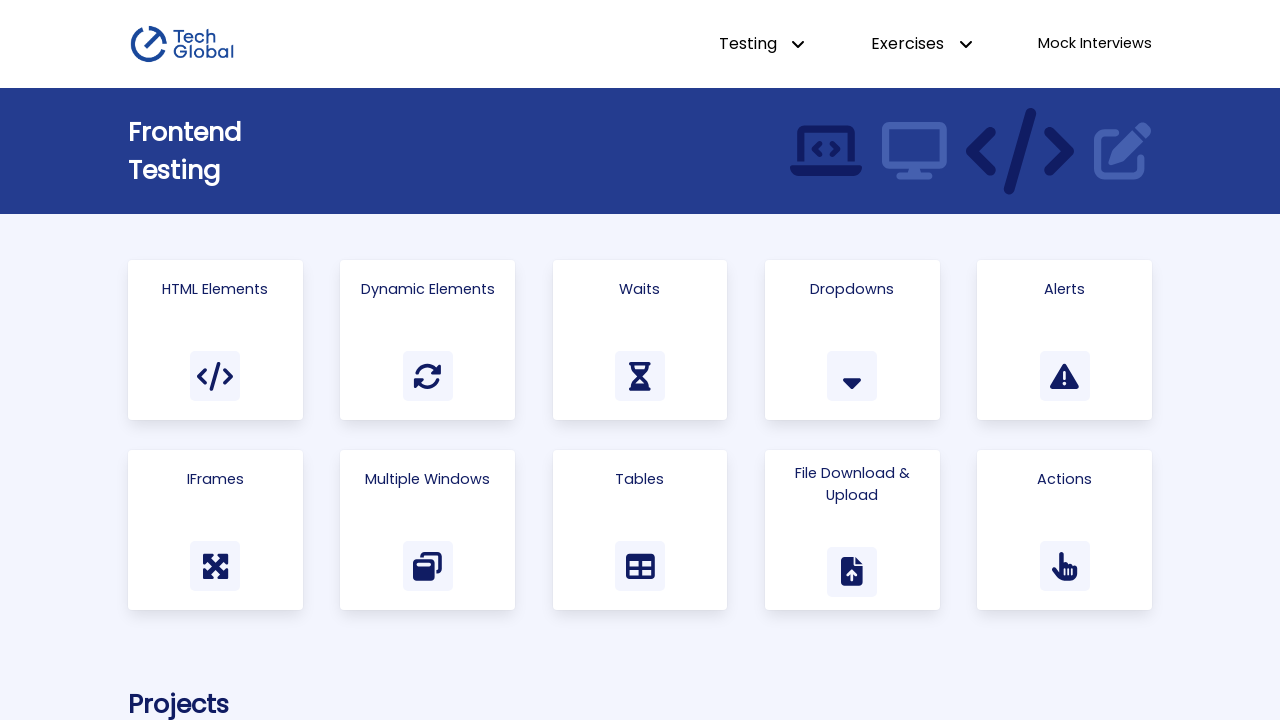

Clicked on 'Multiple Windows' link at (428, 479) on text=Multiple Windows
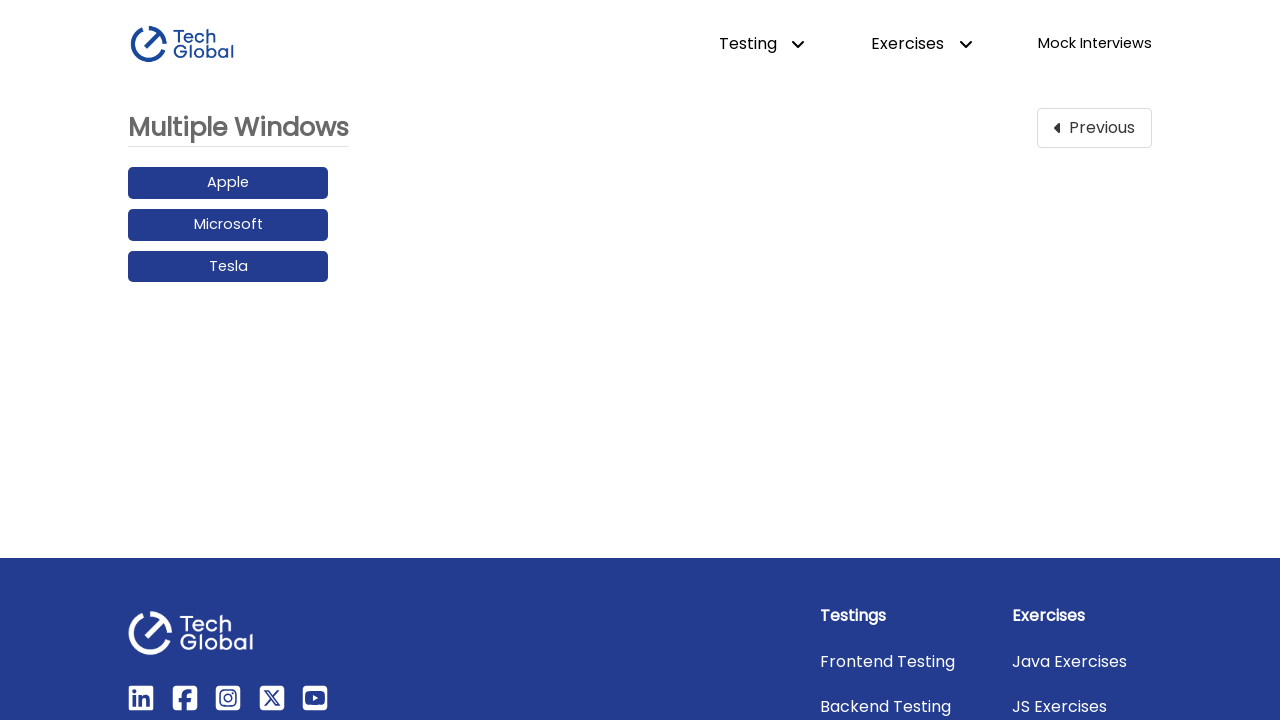

Clicked on 'Apple' link and new tab opened at (228, 183) on text=Apple
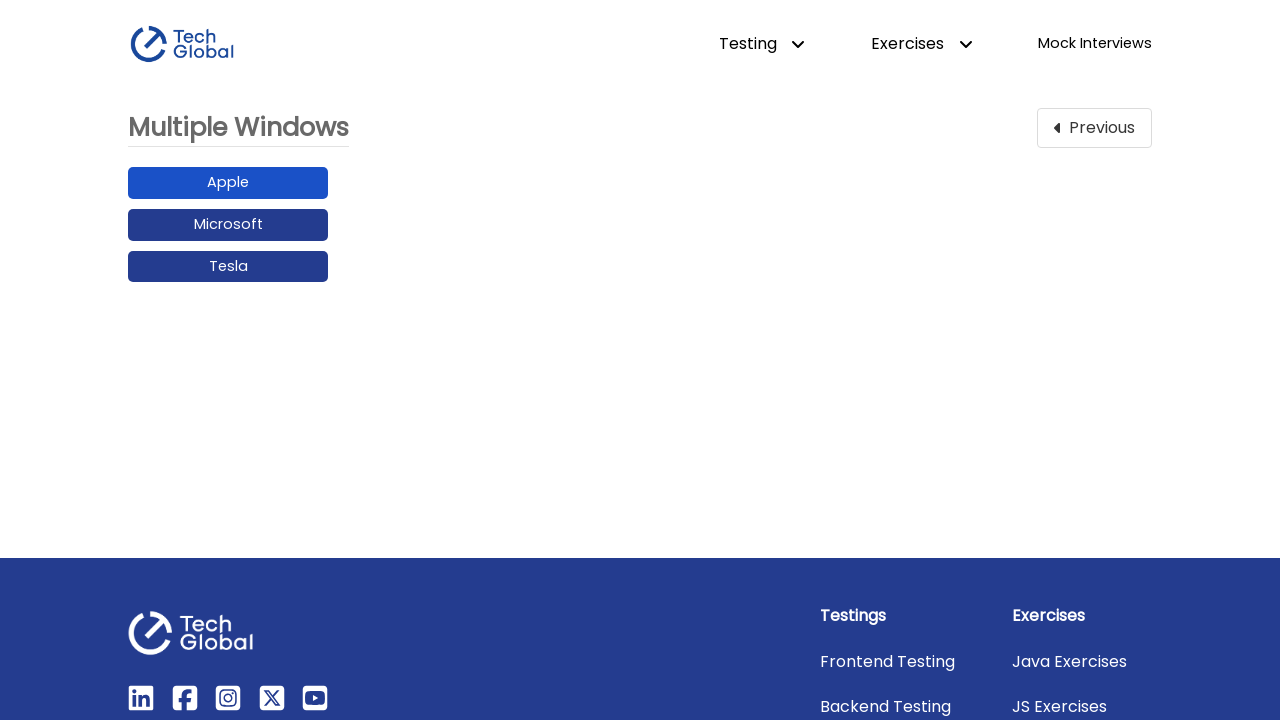

Apple tab finished loading
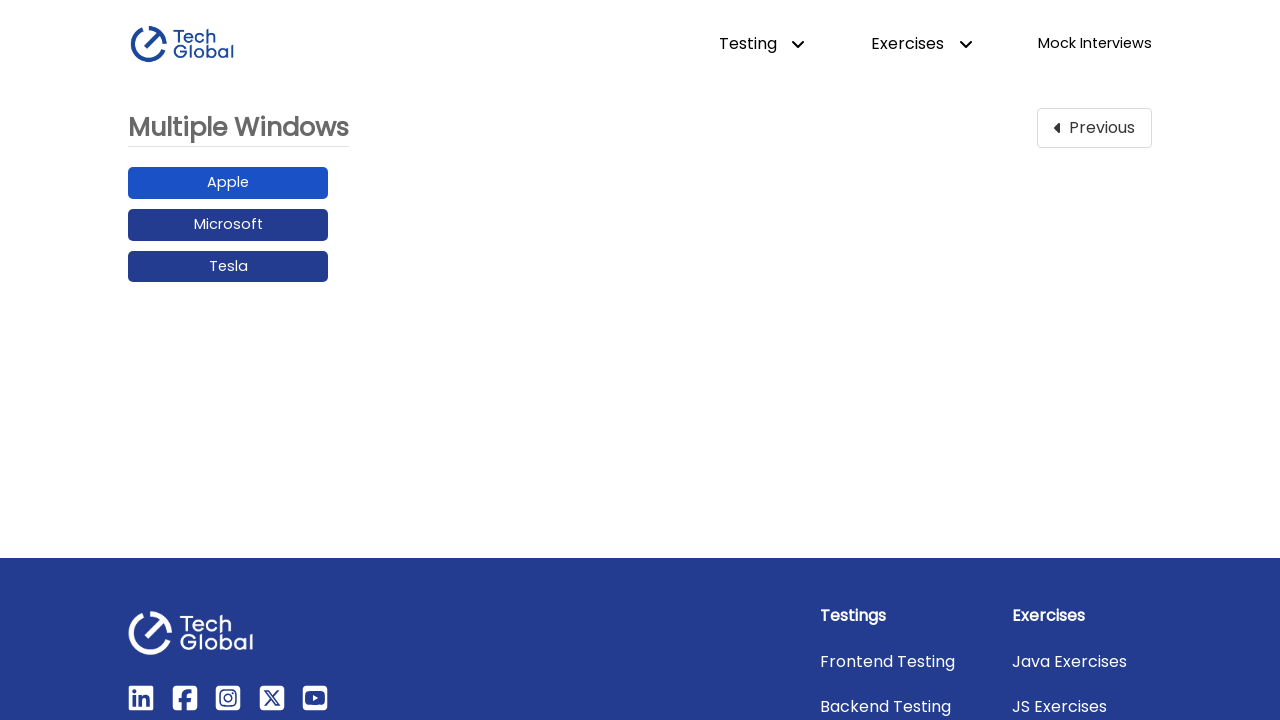

Validated that Apple tab title contains 'Apple'
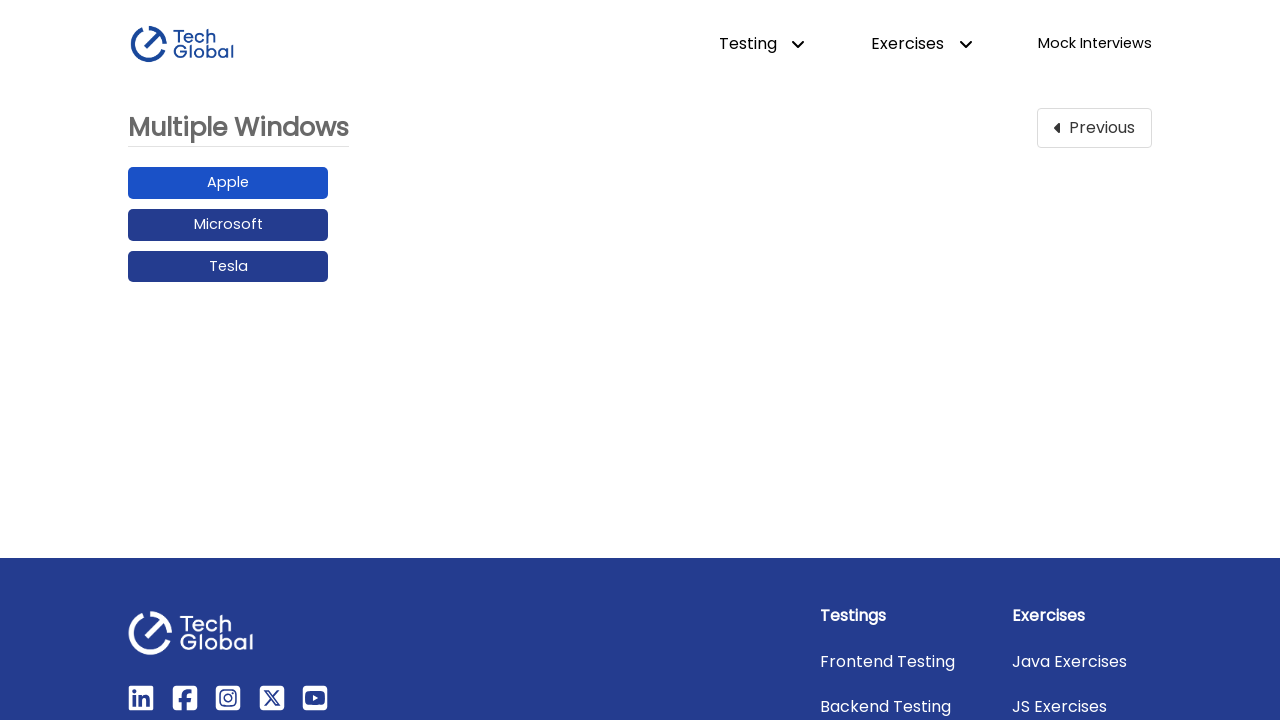

Clicked on 'Microsoft' link and new tab opened at (228, 225) on text=Microsoft
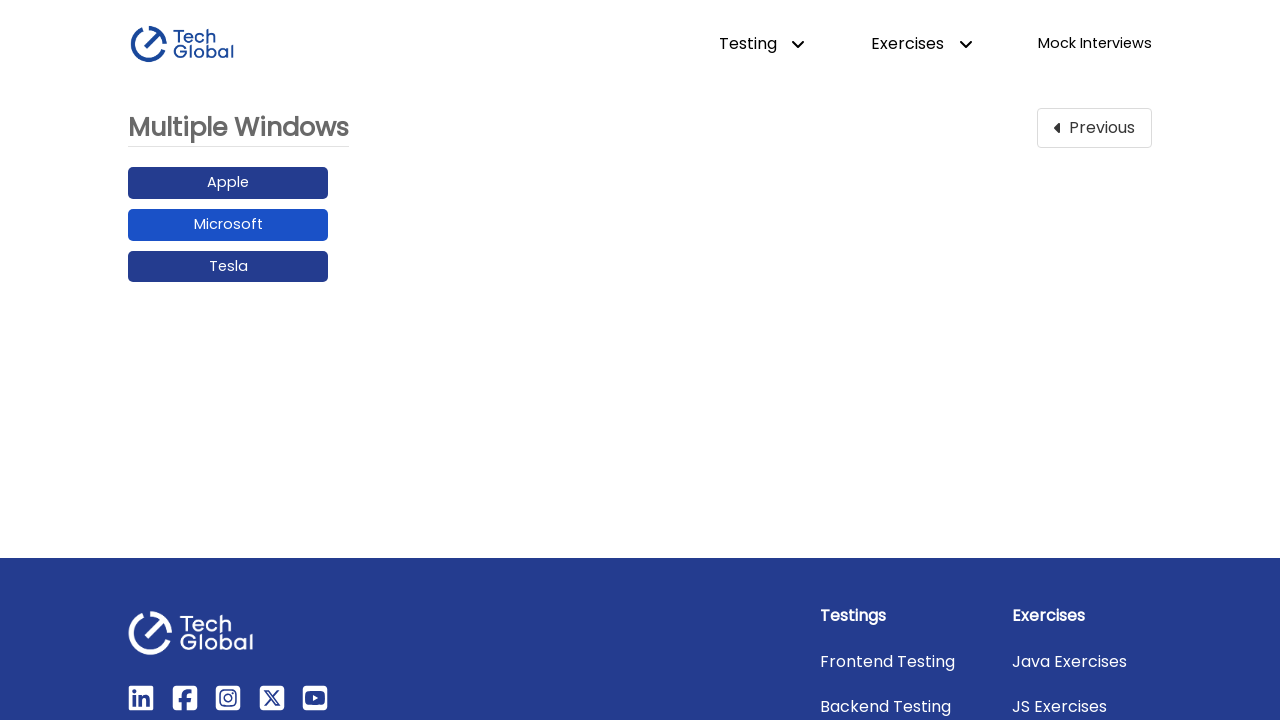

Microsoft tab finished loading
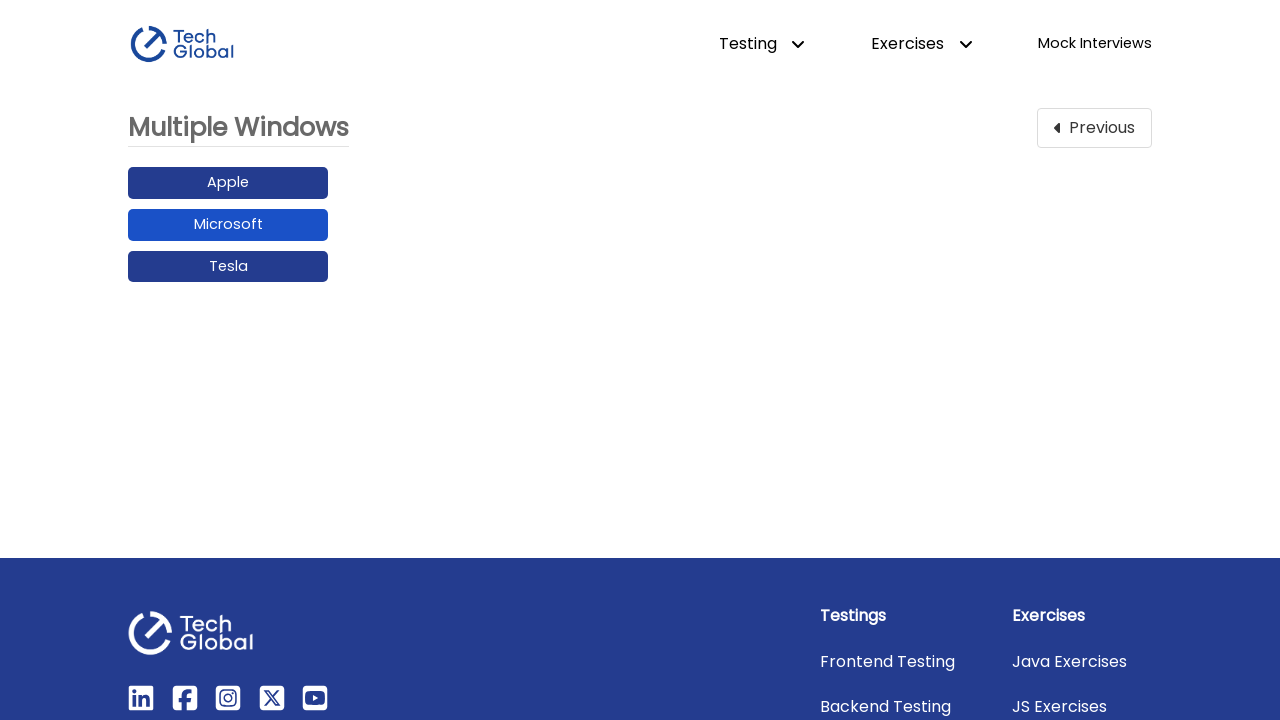

Validated that Microsoft tab title contains 'Microsoft'
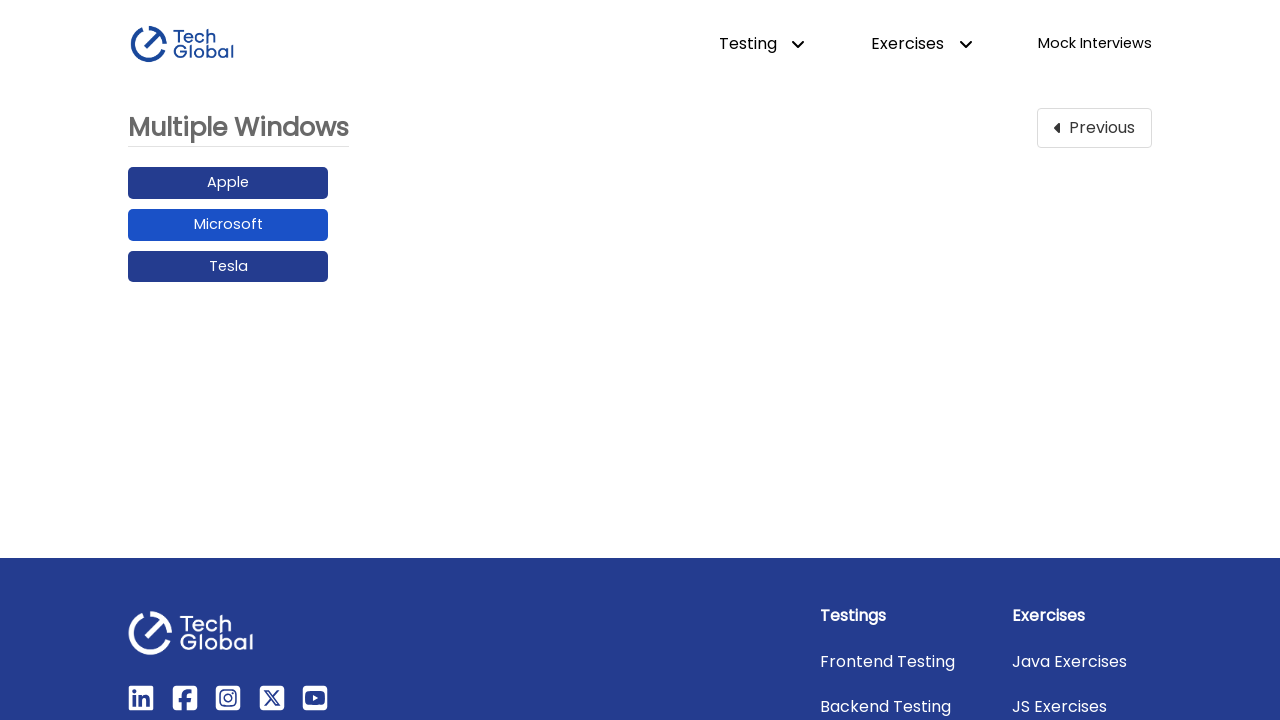

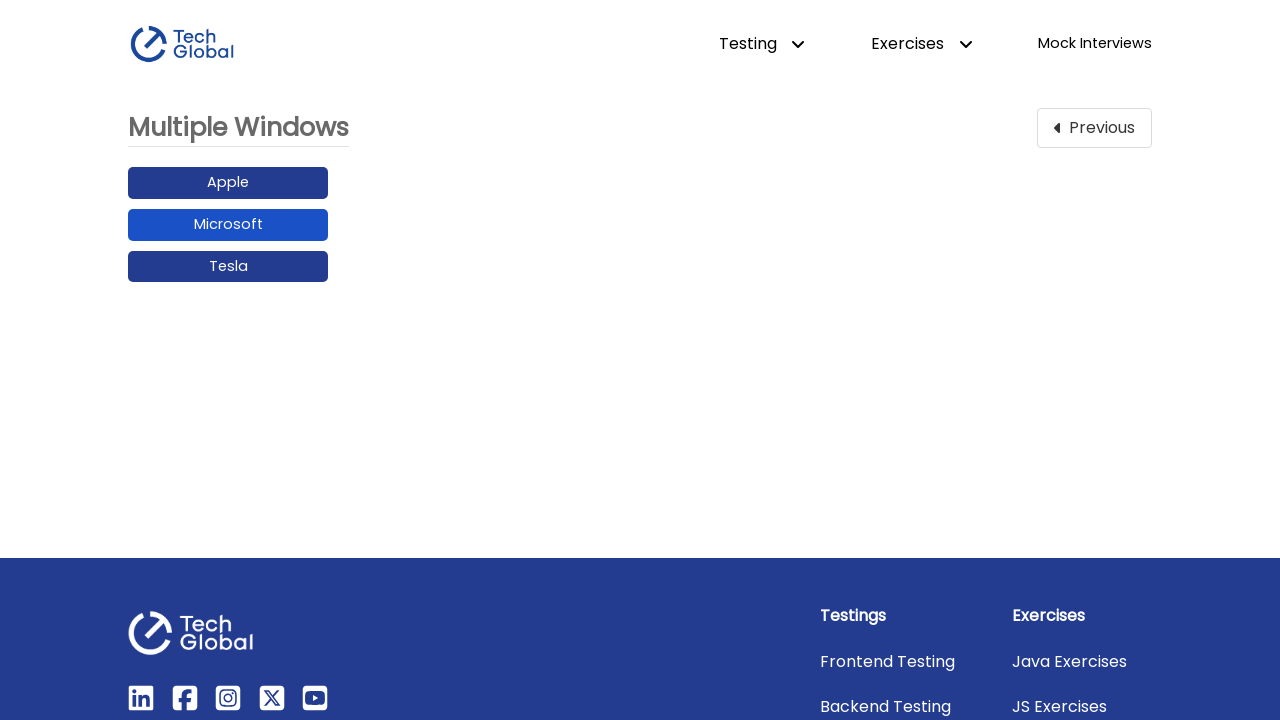